Tests checkbox functionality by selecting a single checkbox if not already selected, then clicking all checkboxes in a group

Starting URL: https://www.syntaxprojects.com/basic-checkbox-demo.php

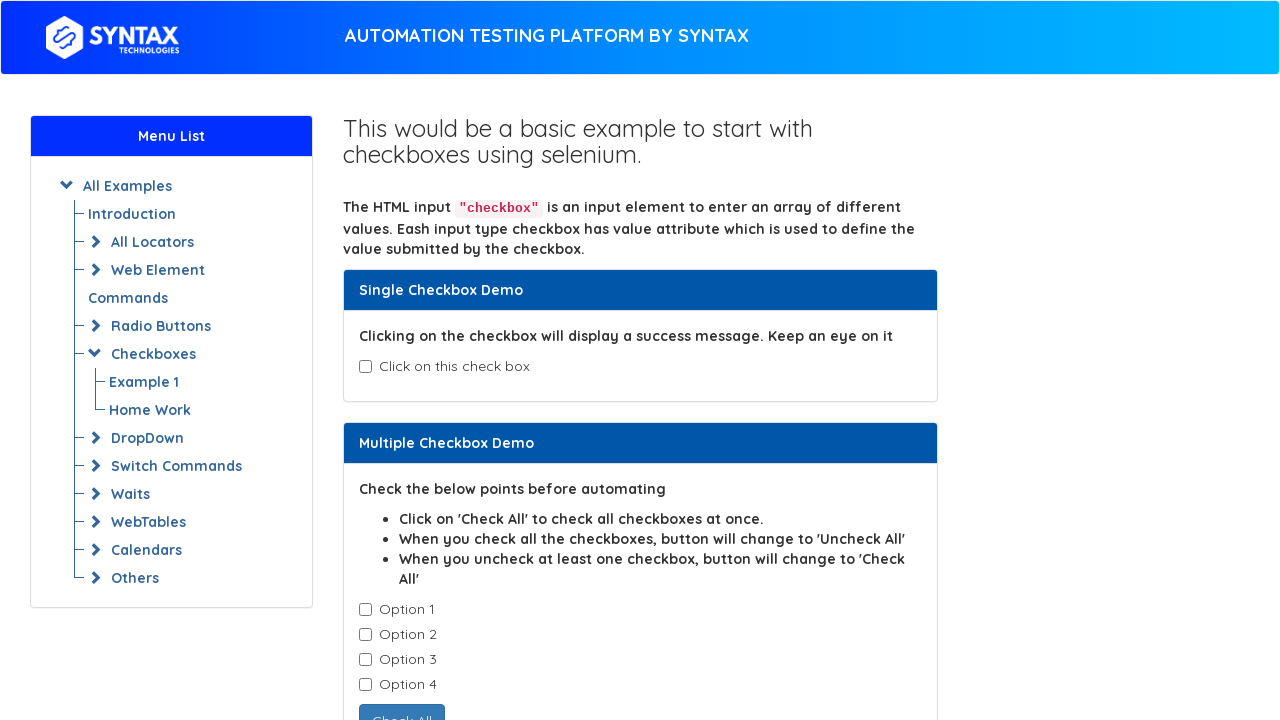

Located the age checkbox element
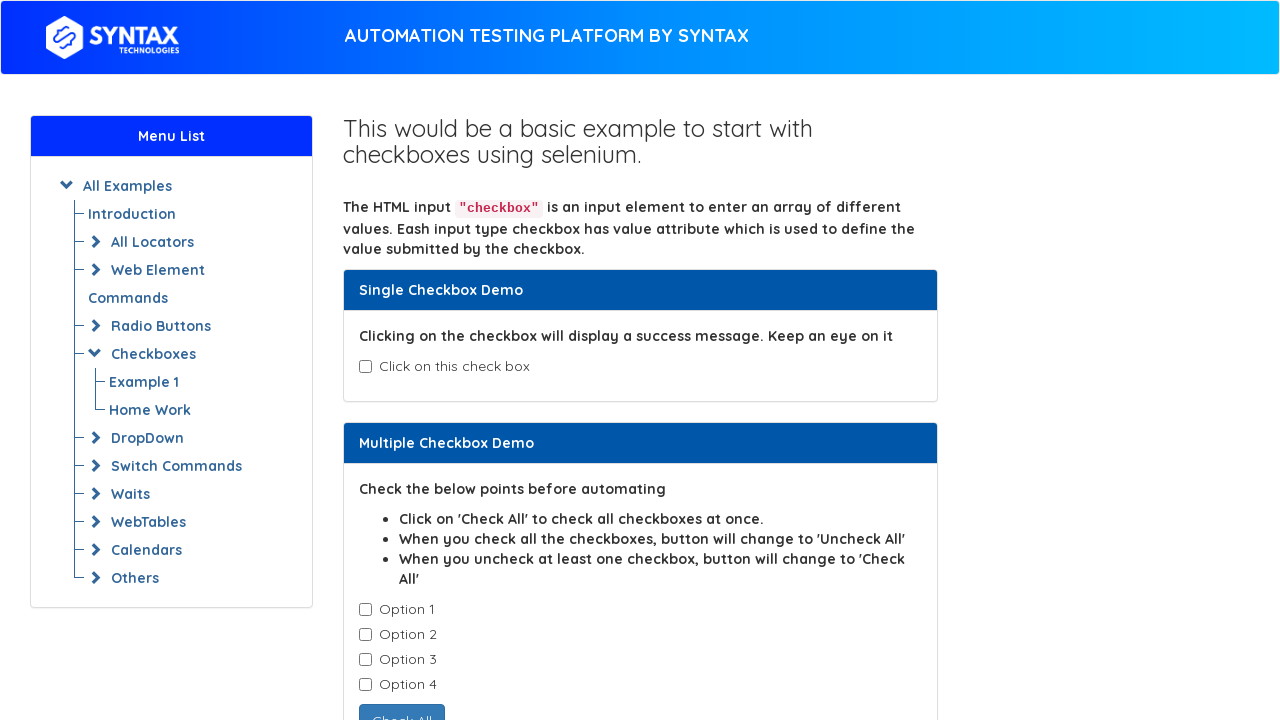

Checked if age checkbox was already selected
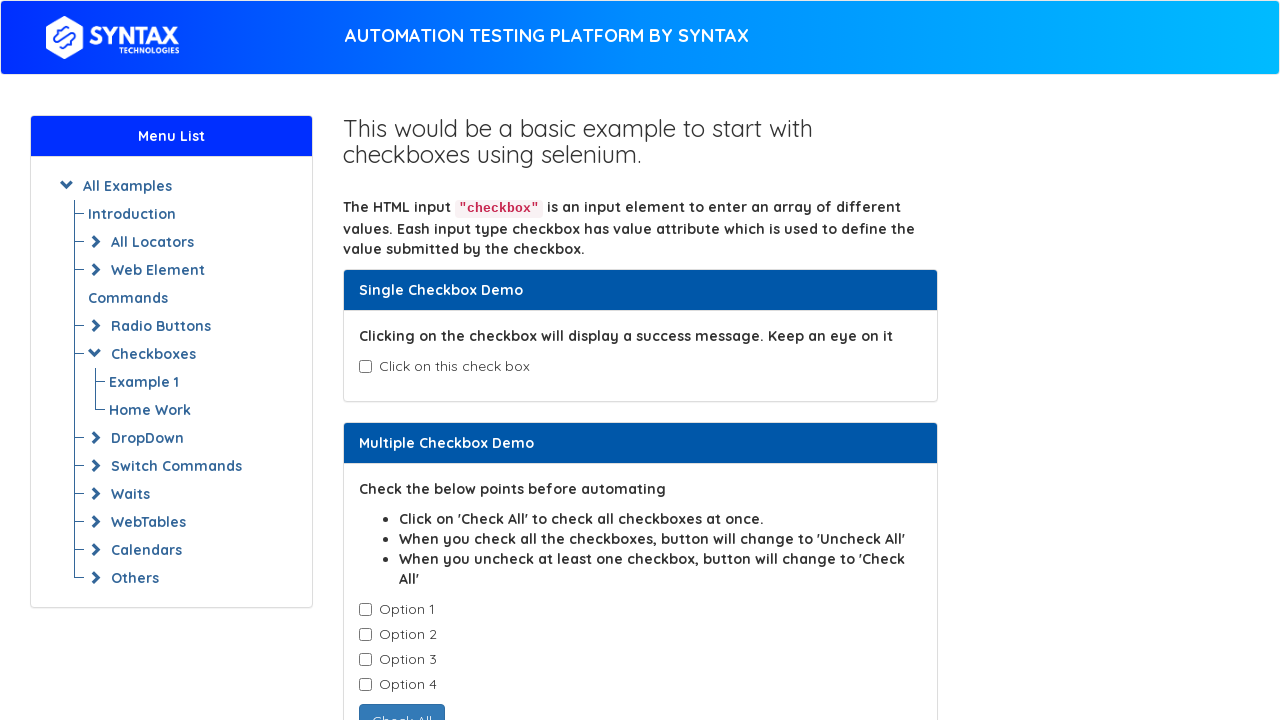

Clicked age checkbox to select it at (365, 367) on xpath=//input[@id='isAgeSelected']
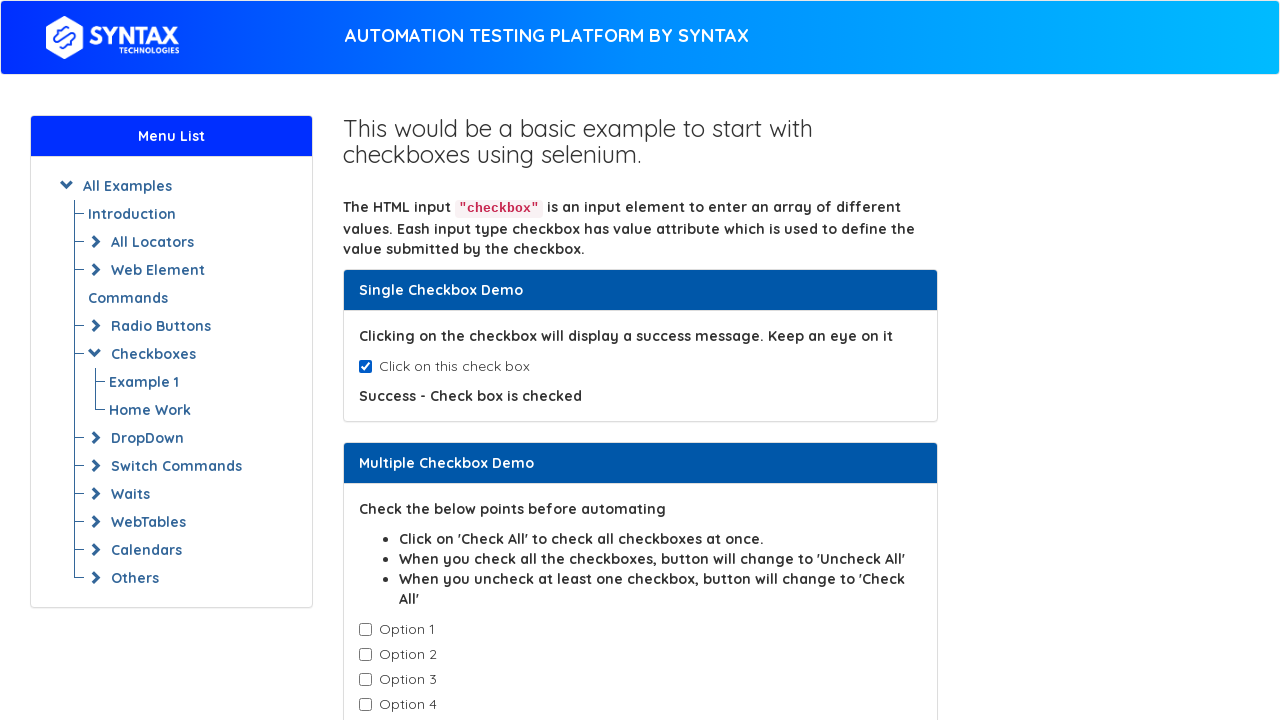

Located all checkboxes with class 'cb1-element'
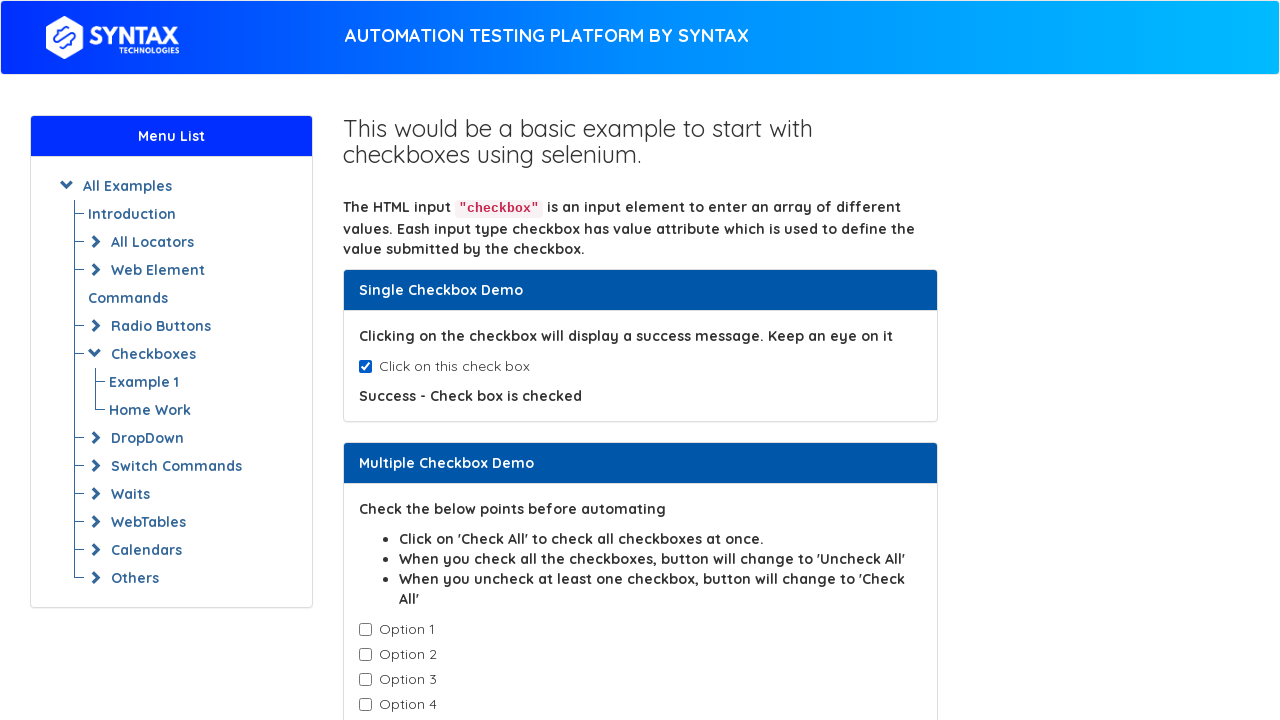

Found 4 checkboxes in the group
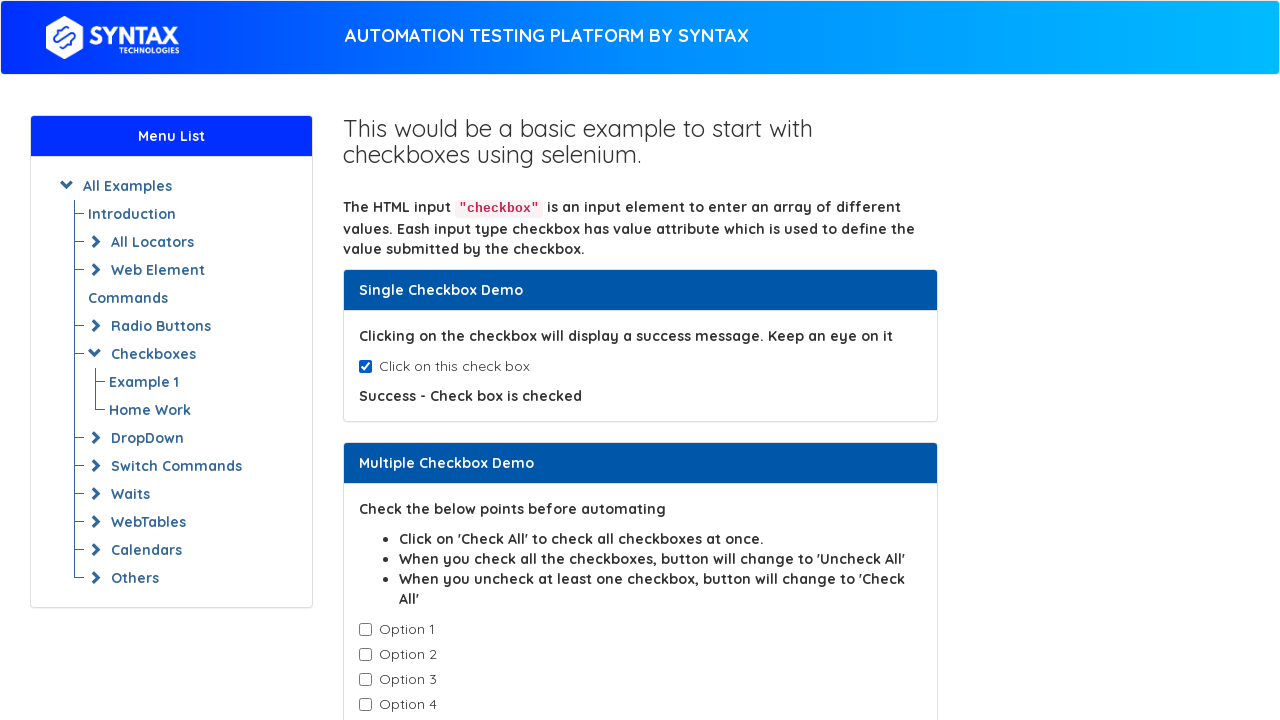

Clicked checkbox 1 of 4 in the group at (365, 630) on xpath=//input[@class='cb1-element'] >> nth=0
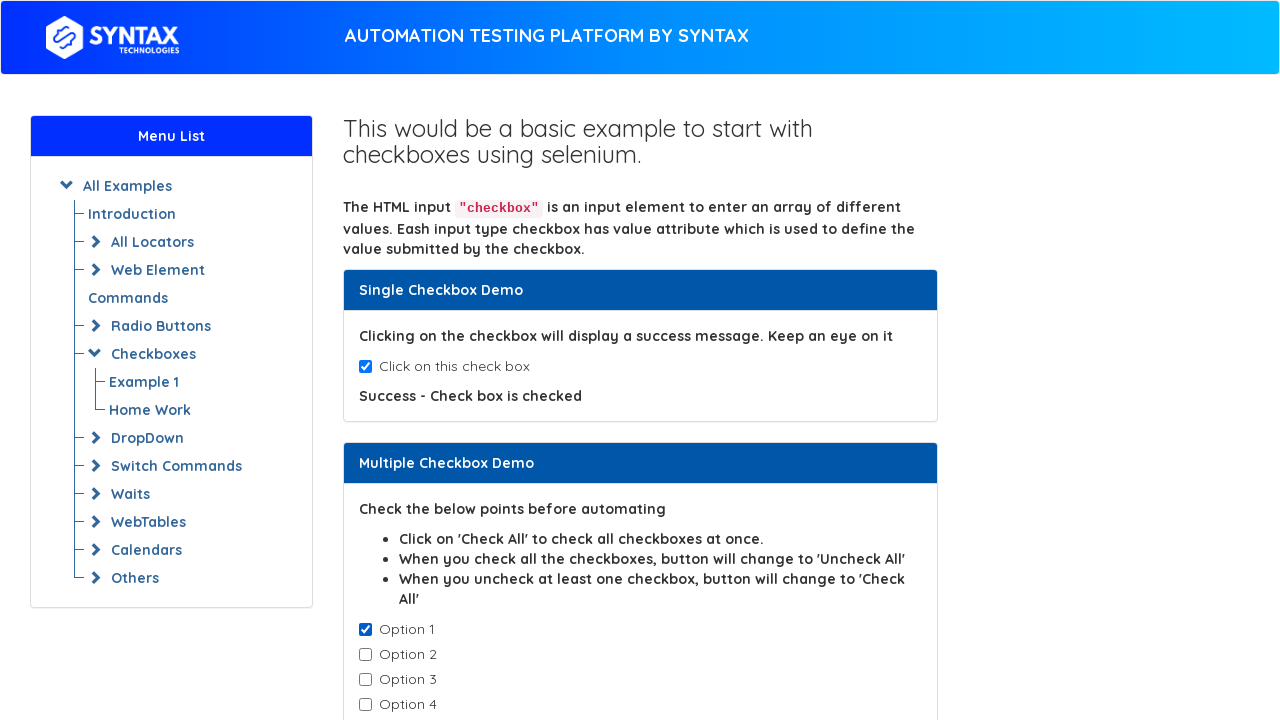

Clicked checkbox 2 of 4 in the group at (365, 655) on xpath=//input[@class='cb1-element'] >> nth=1
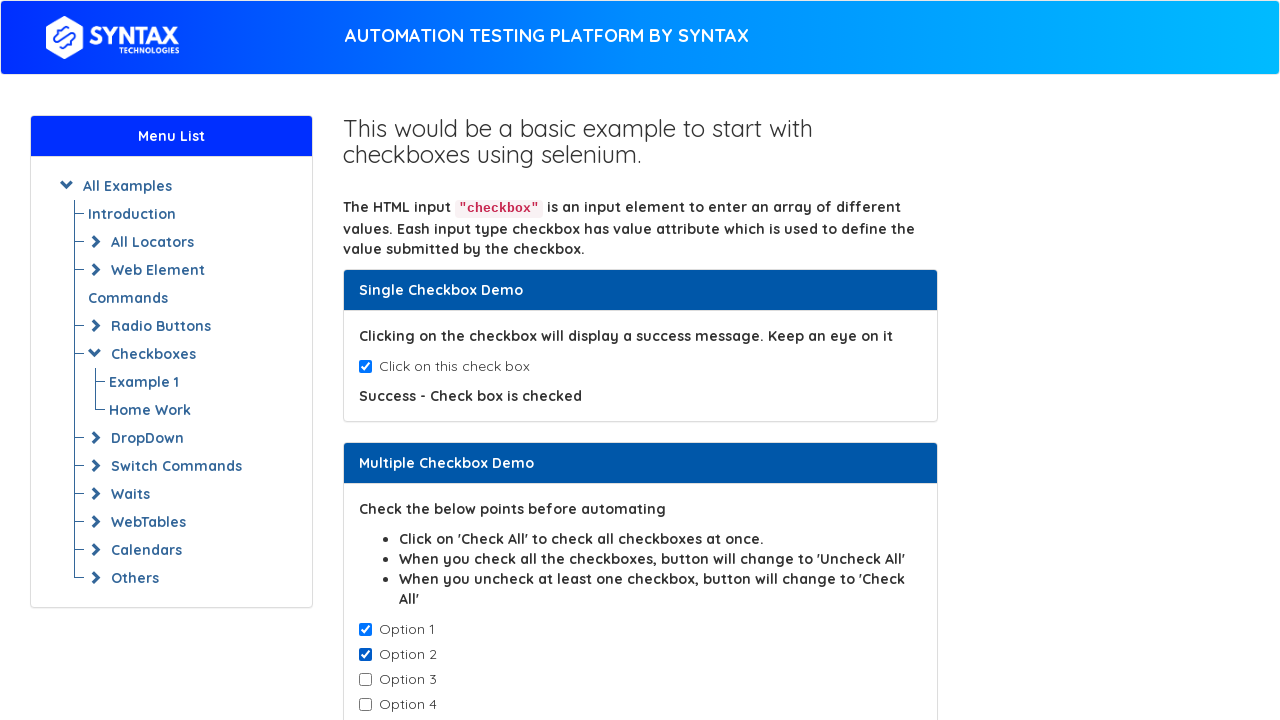

Clicked checkbox 3 of 4 in the group at (365, 680) on xpath=//input[@class='cb1-element'] >> nth=2
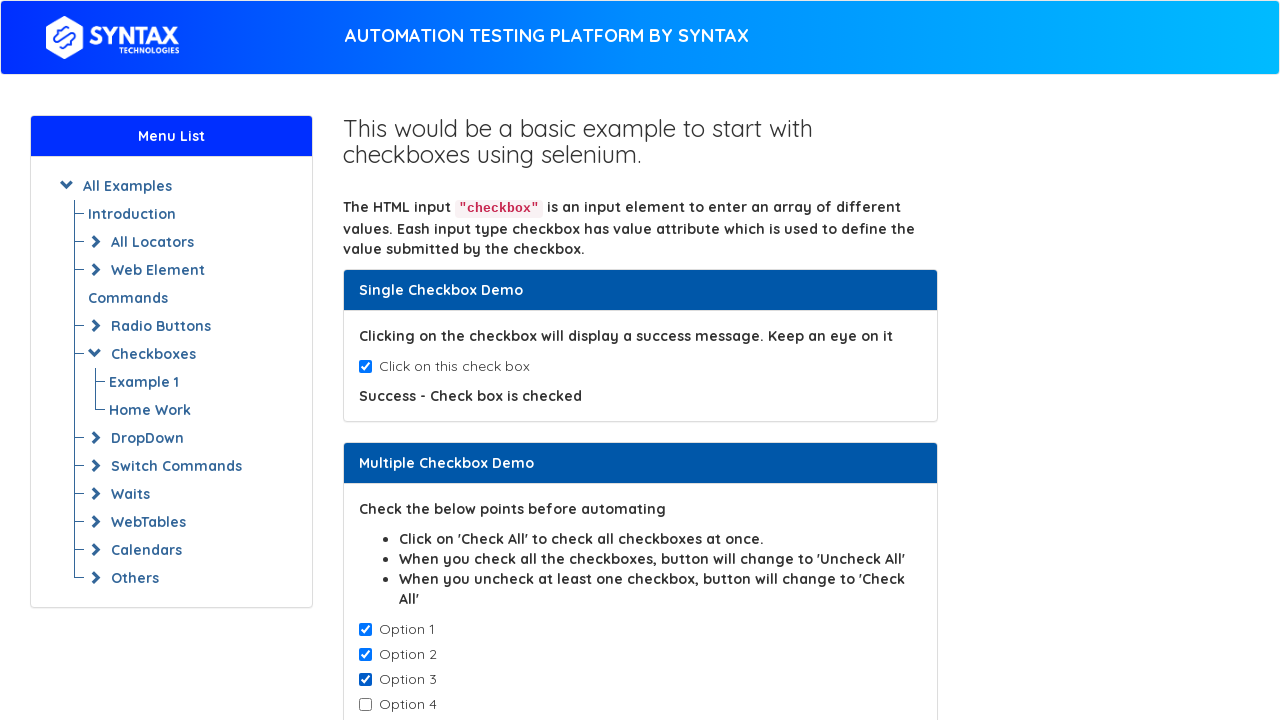

Clicked checkbox 4 of 4 in the group at (365, 705) on xpath=//input[@class='cb1-element'] >> nth=3
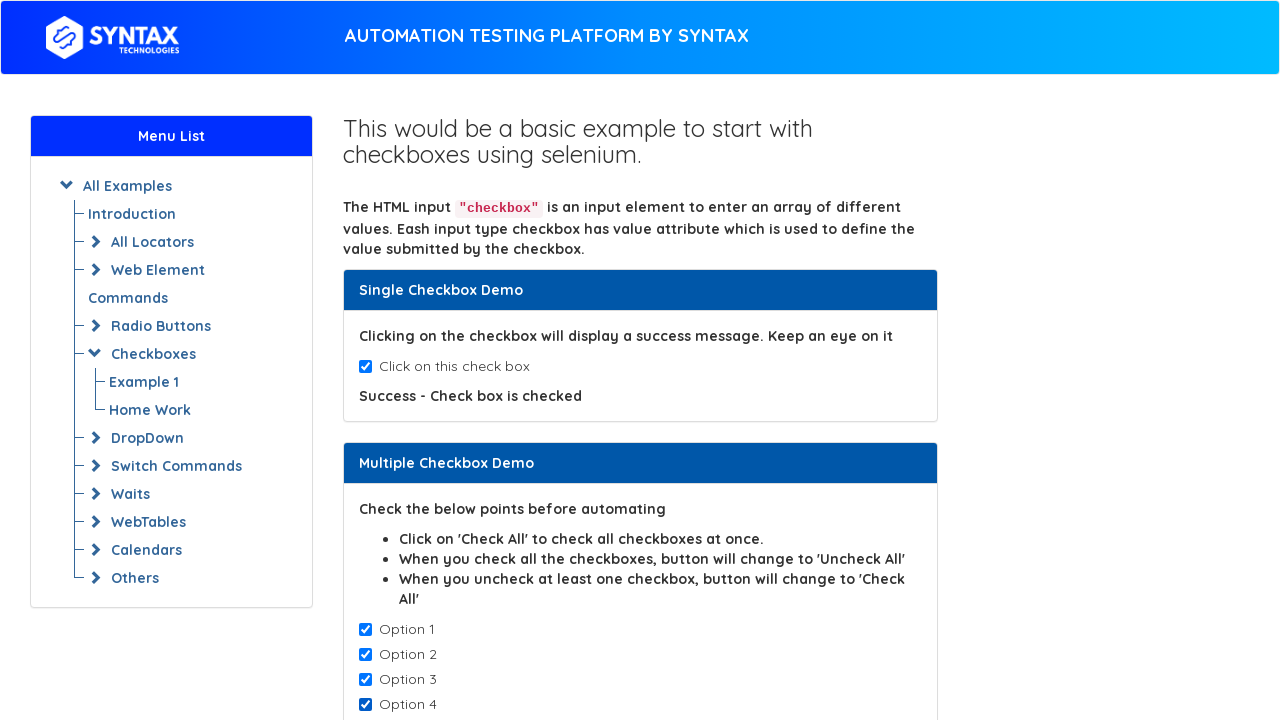

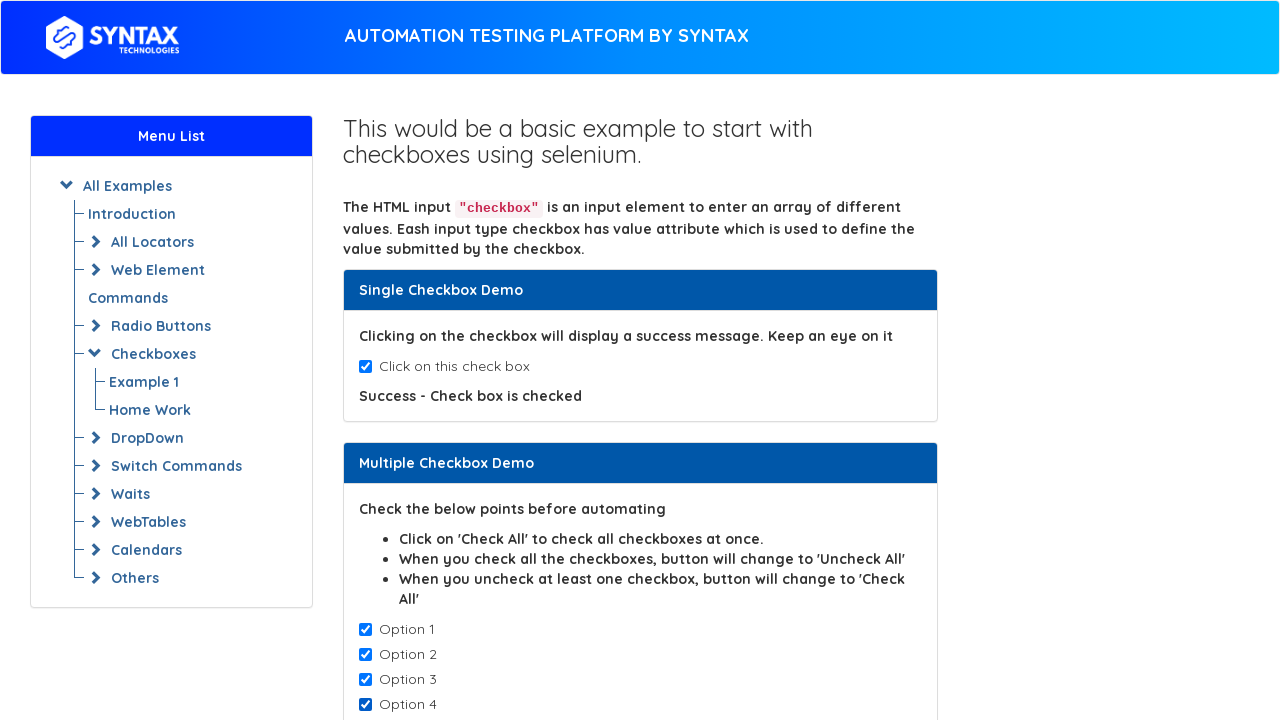